Tests the Python.org search functionality by entering "pycon" as a search query and verifying results are returned

Starting URL: http://www.python.org

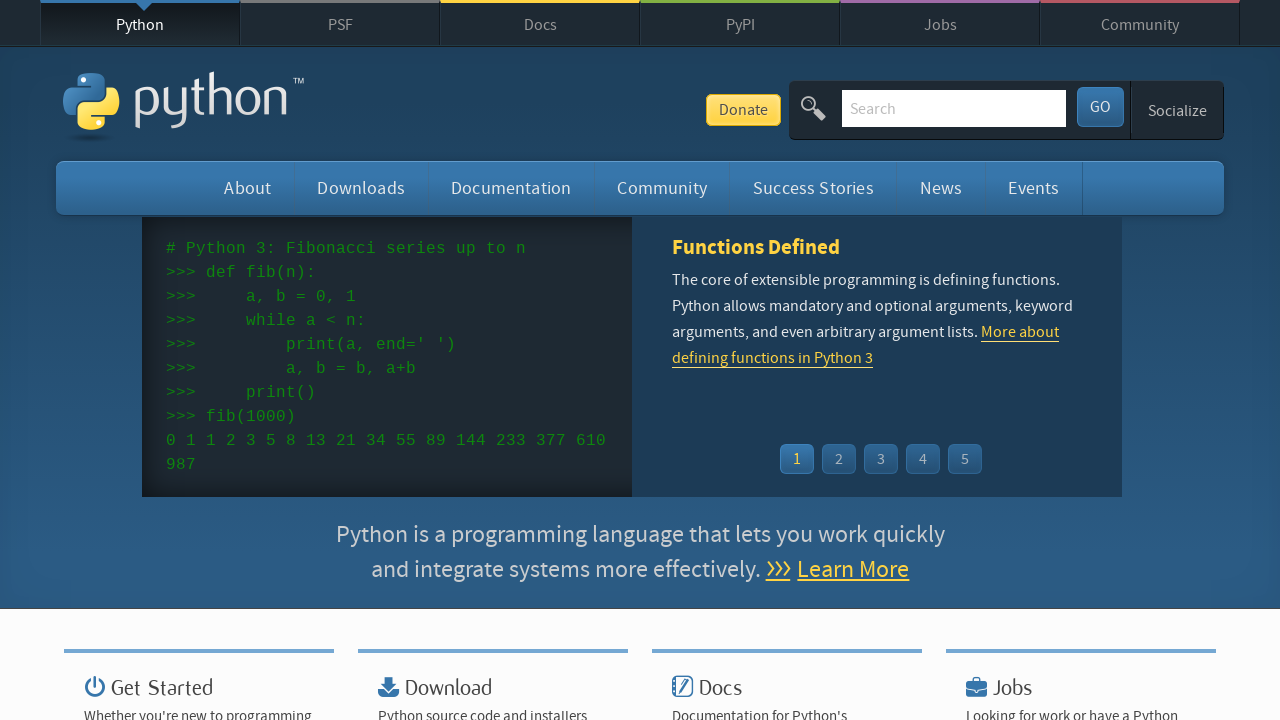

Filled search box with 'pycon' query on input[name='q']
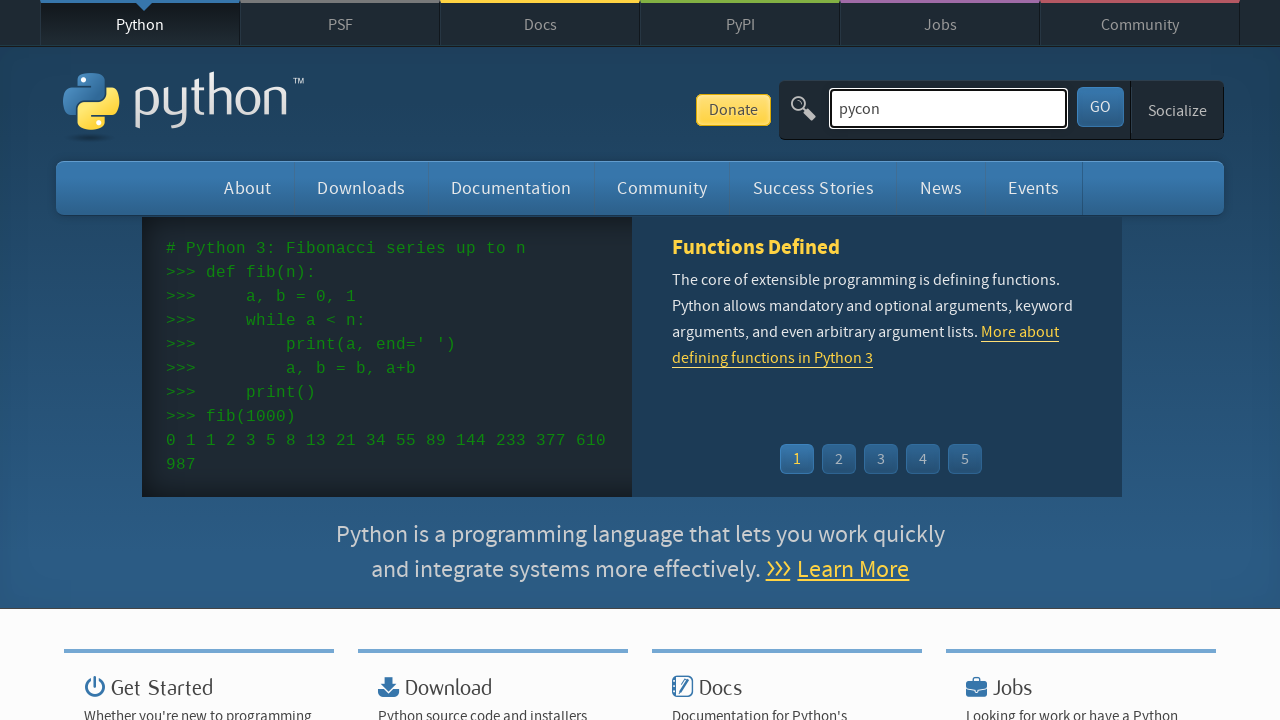

Pressed Enter to submit search query on input[name='q']
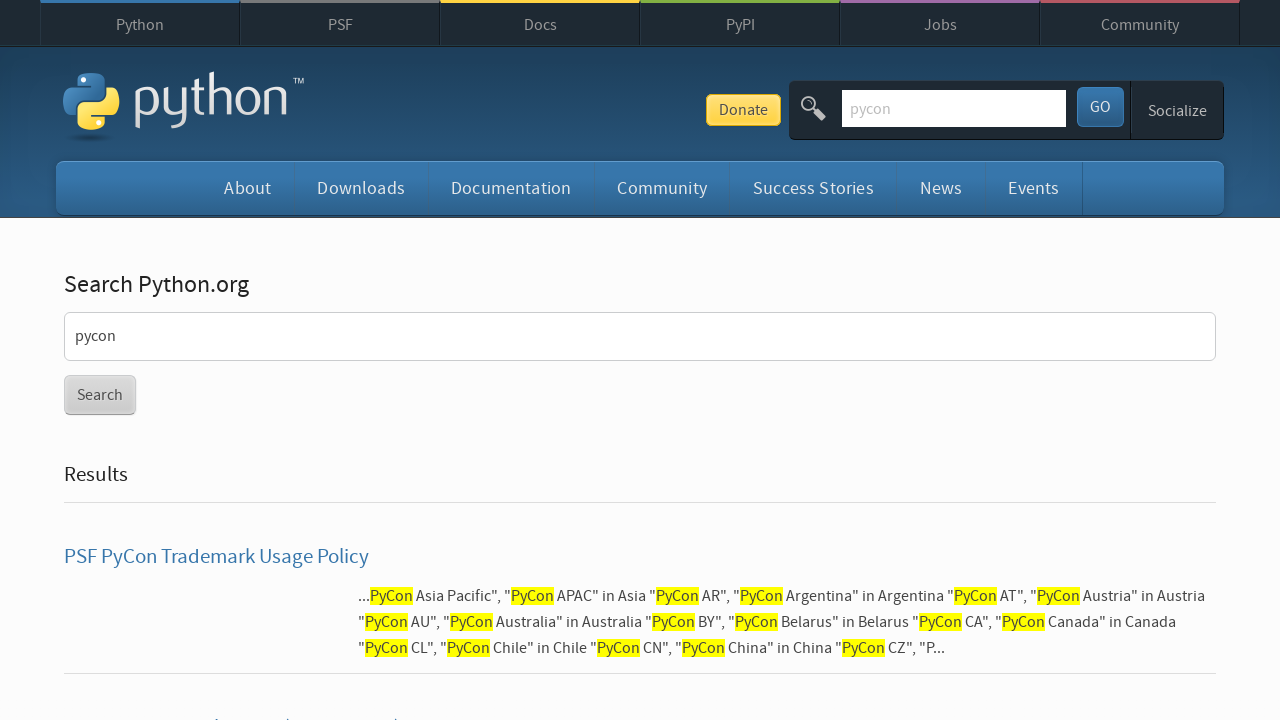

Waited for search results to load (networkidle)
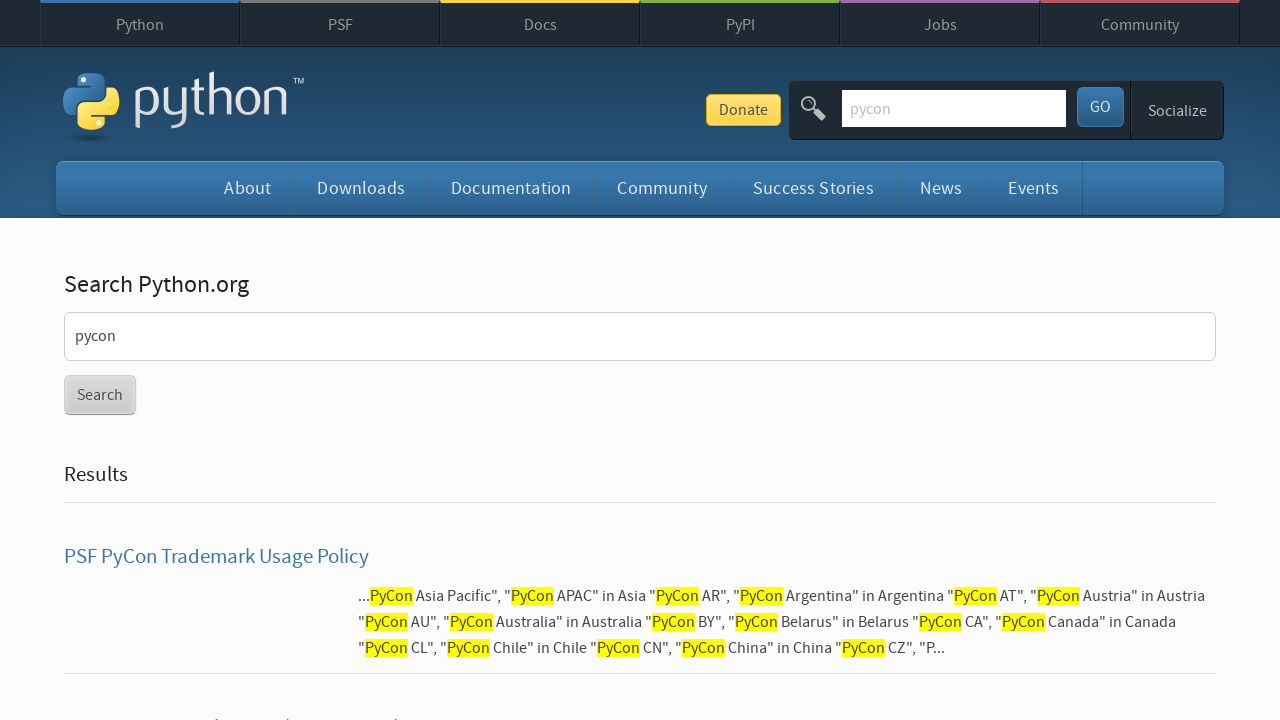

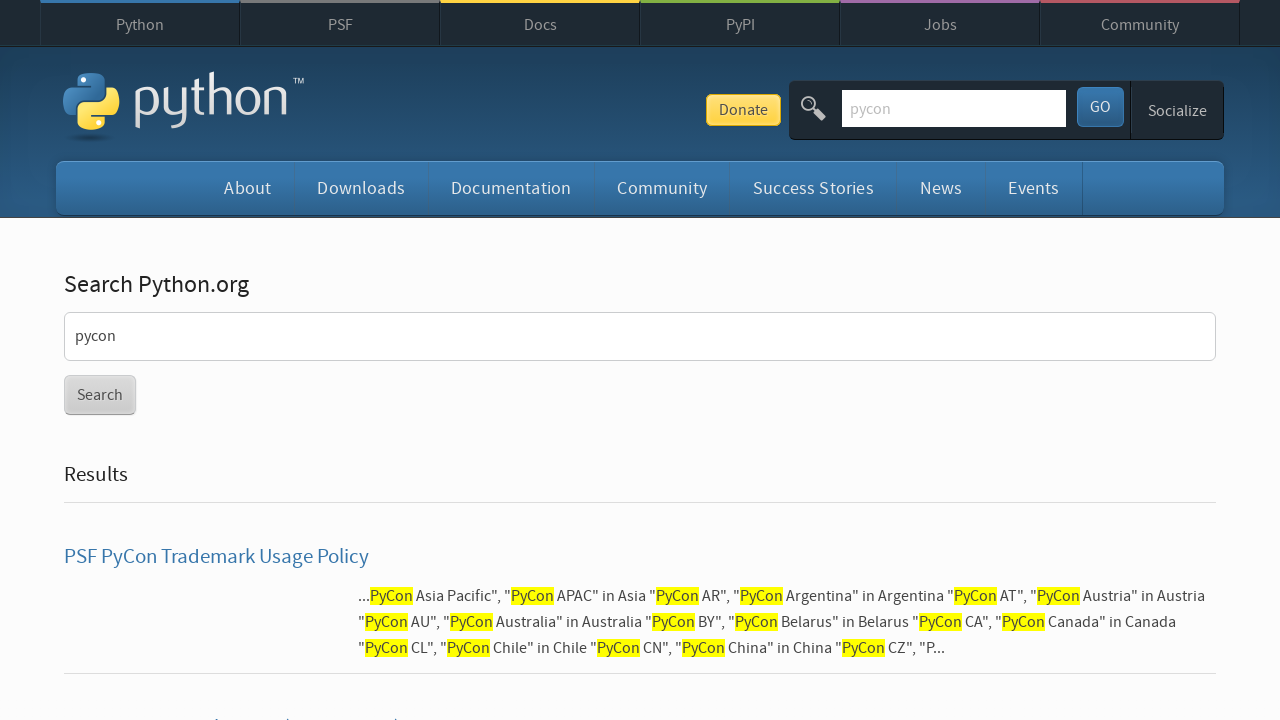